Tests browser cookie management by navigating to TCS website, adding a custom cookie, verifying it exists, then deleting all cookies and verifying they are removed.

Starting URL: https://www.tcs.com/

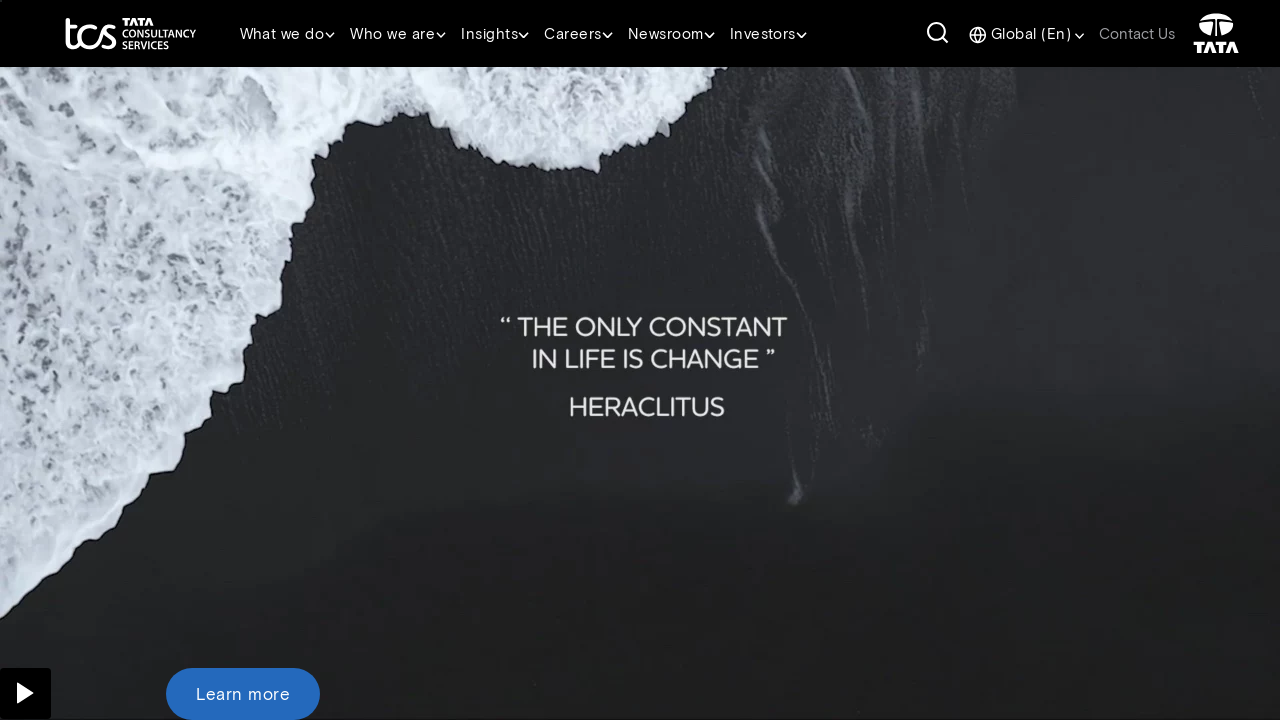

Set viewport size to 1920x1080
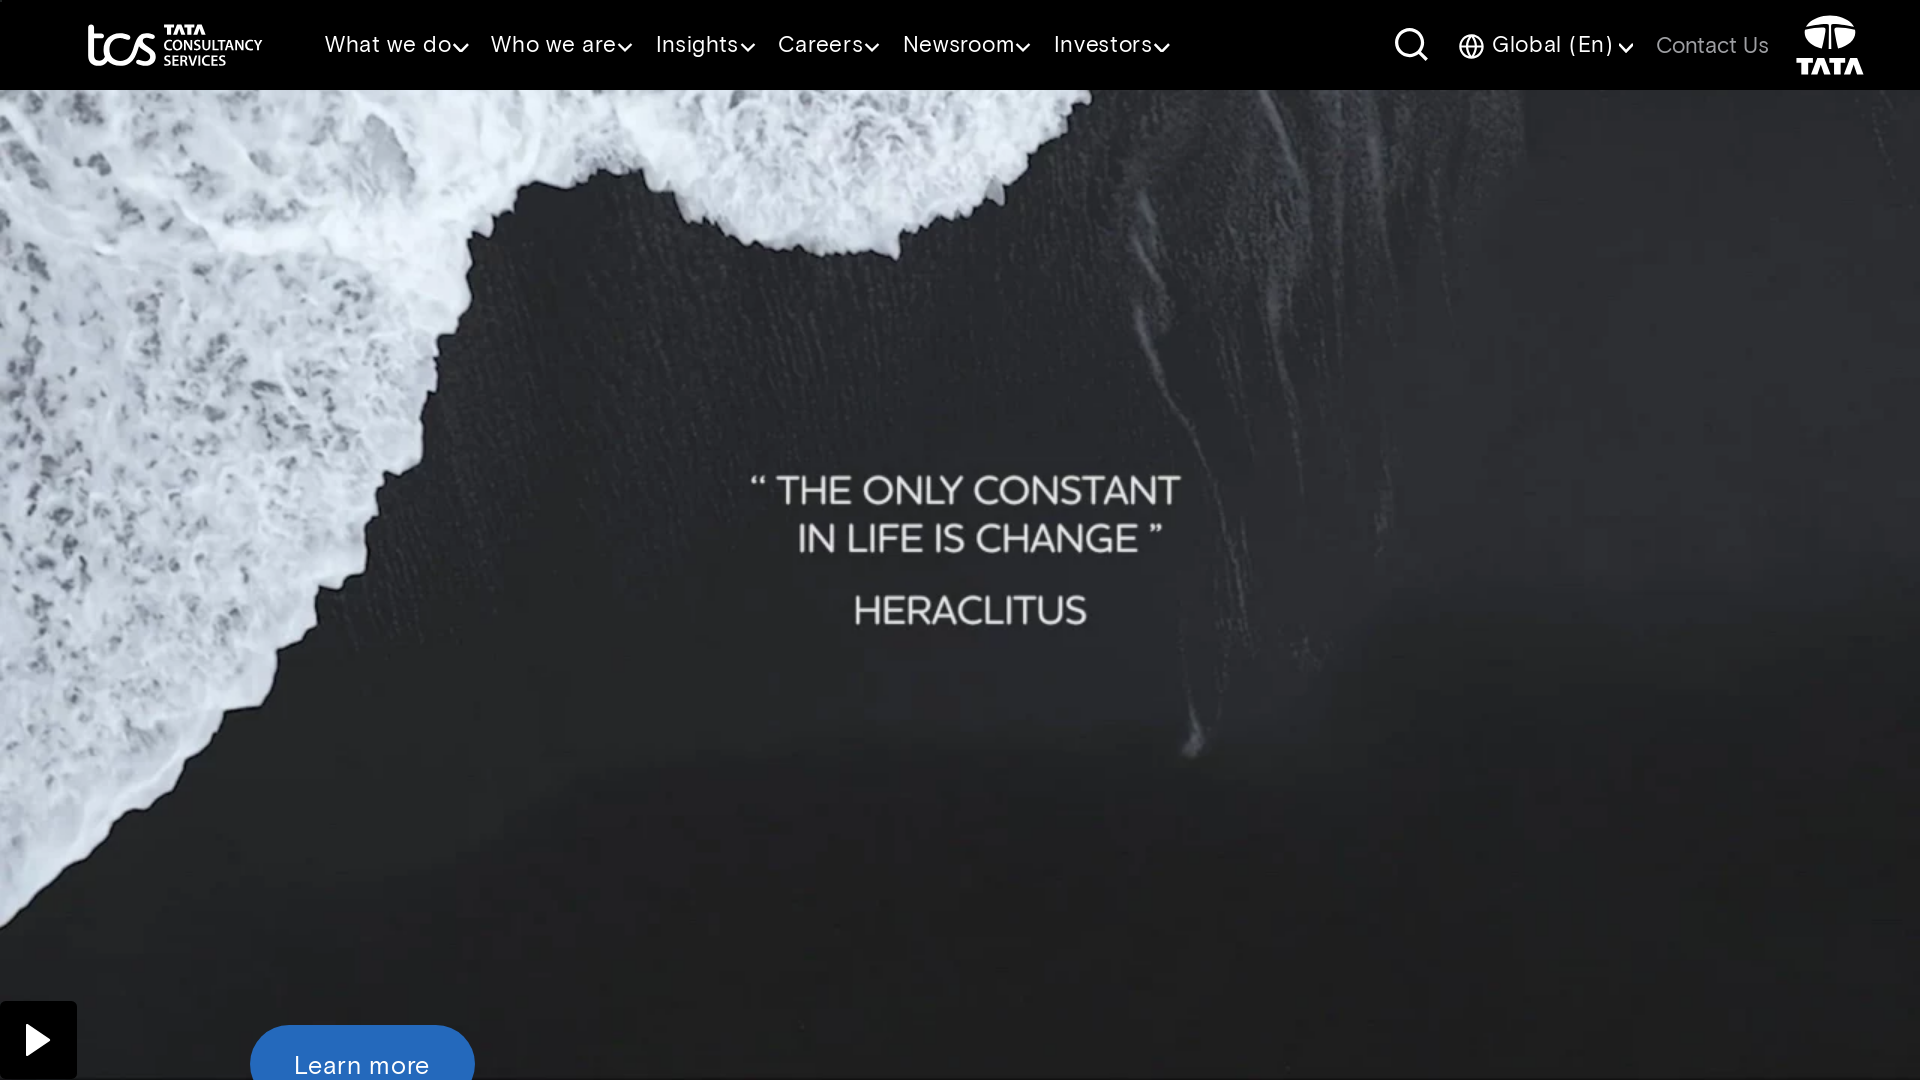

Page loaded and DOM content is ready
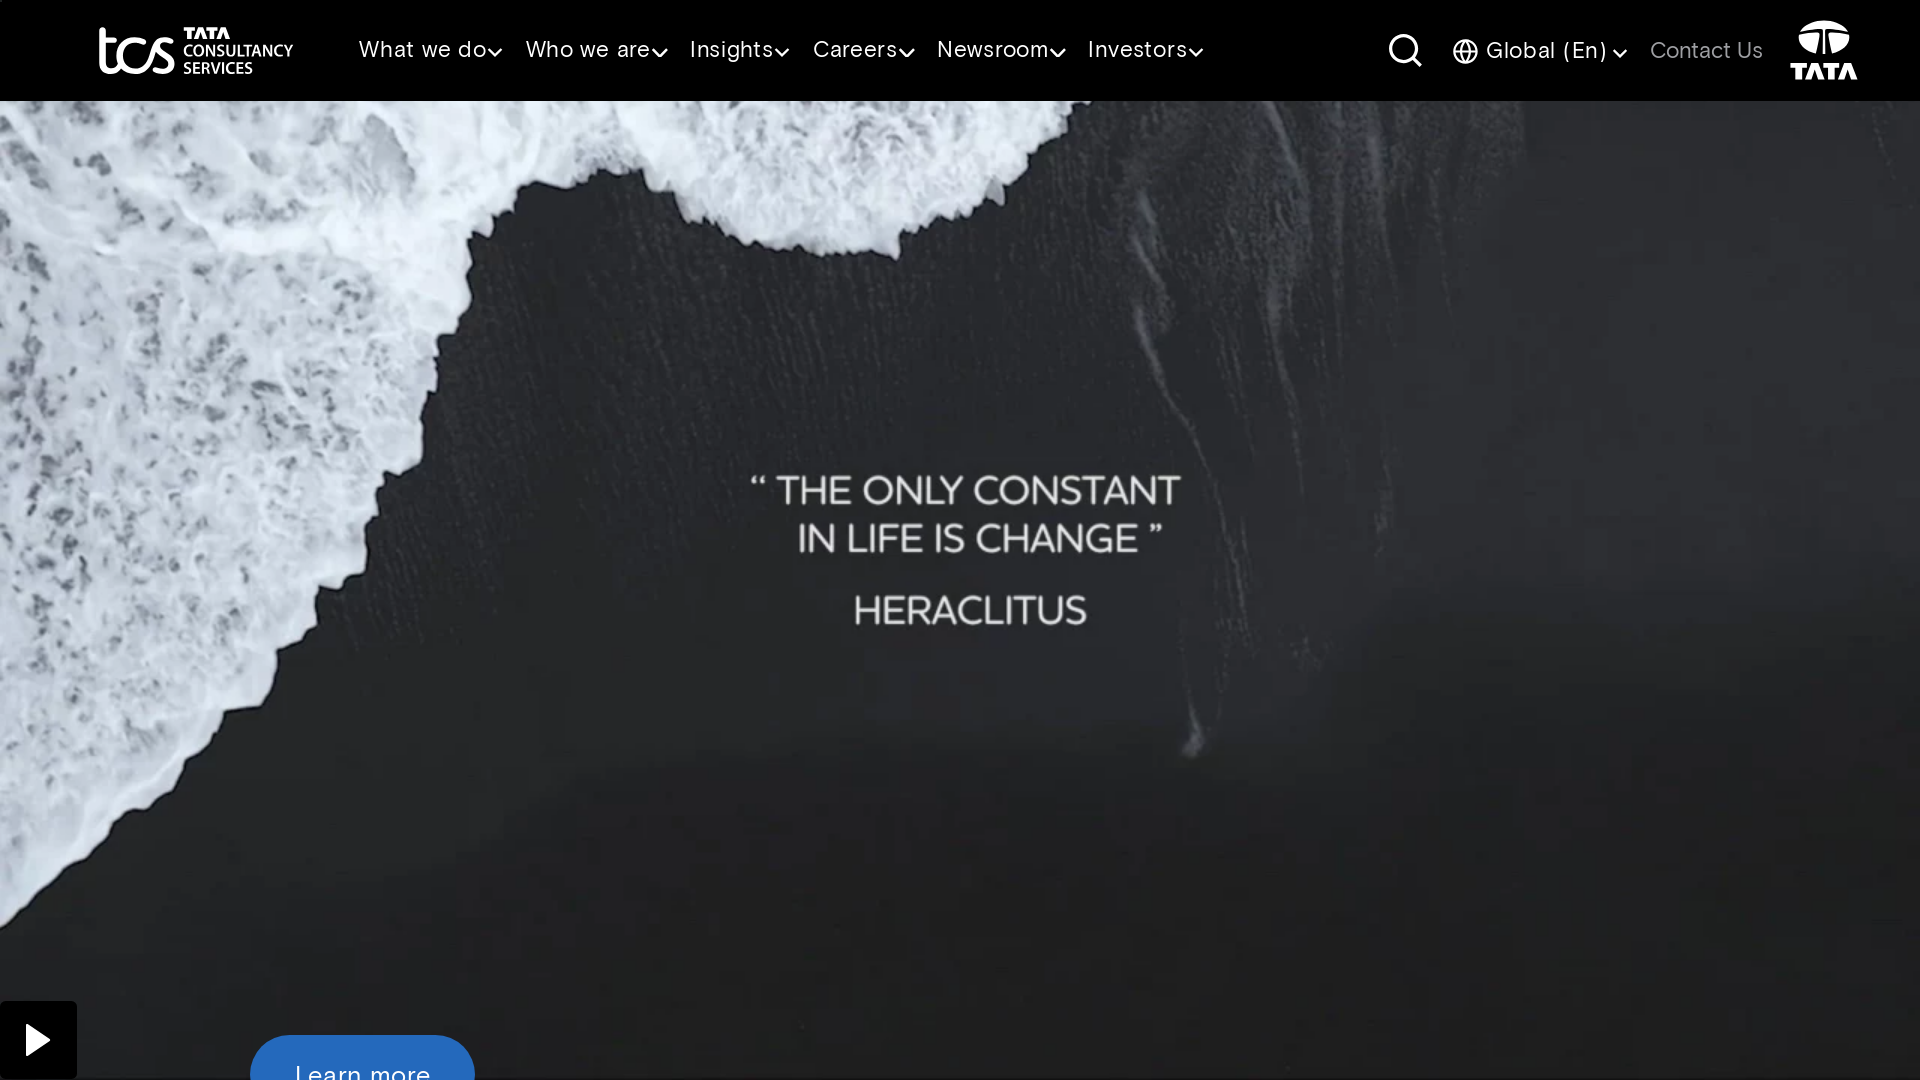

Added custom cookie 'company' with value 'Edso Services'
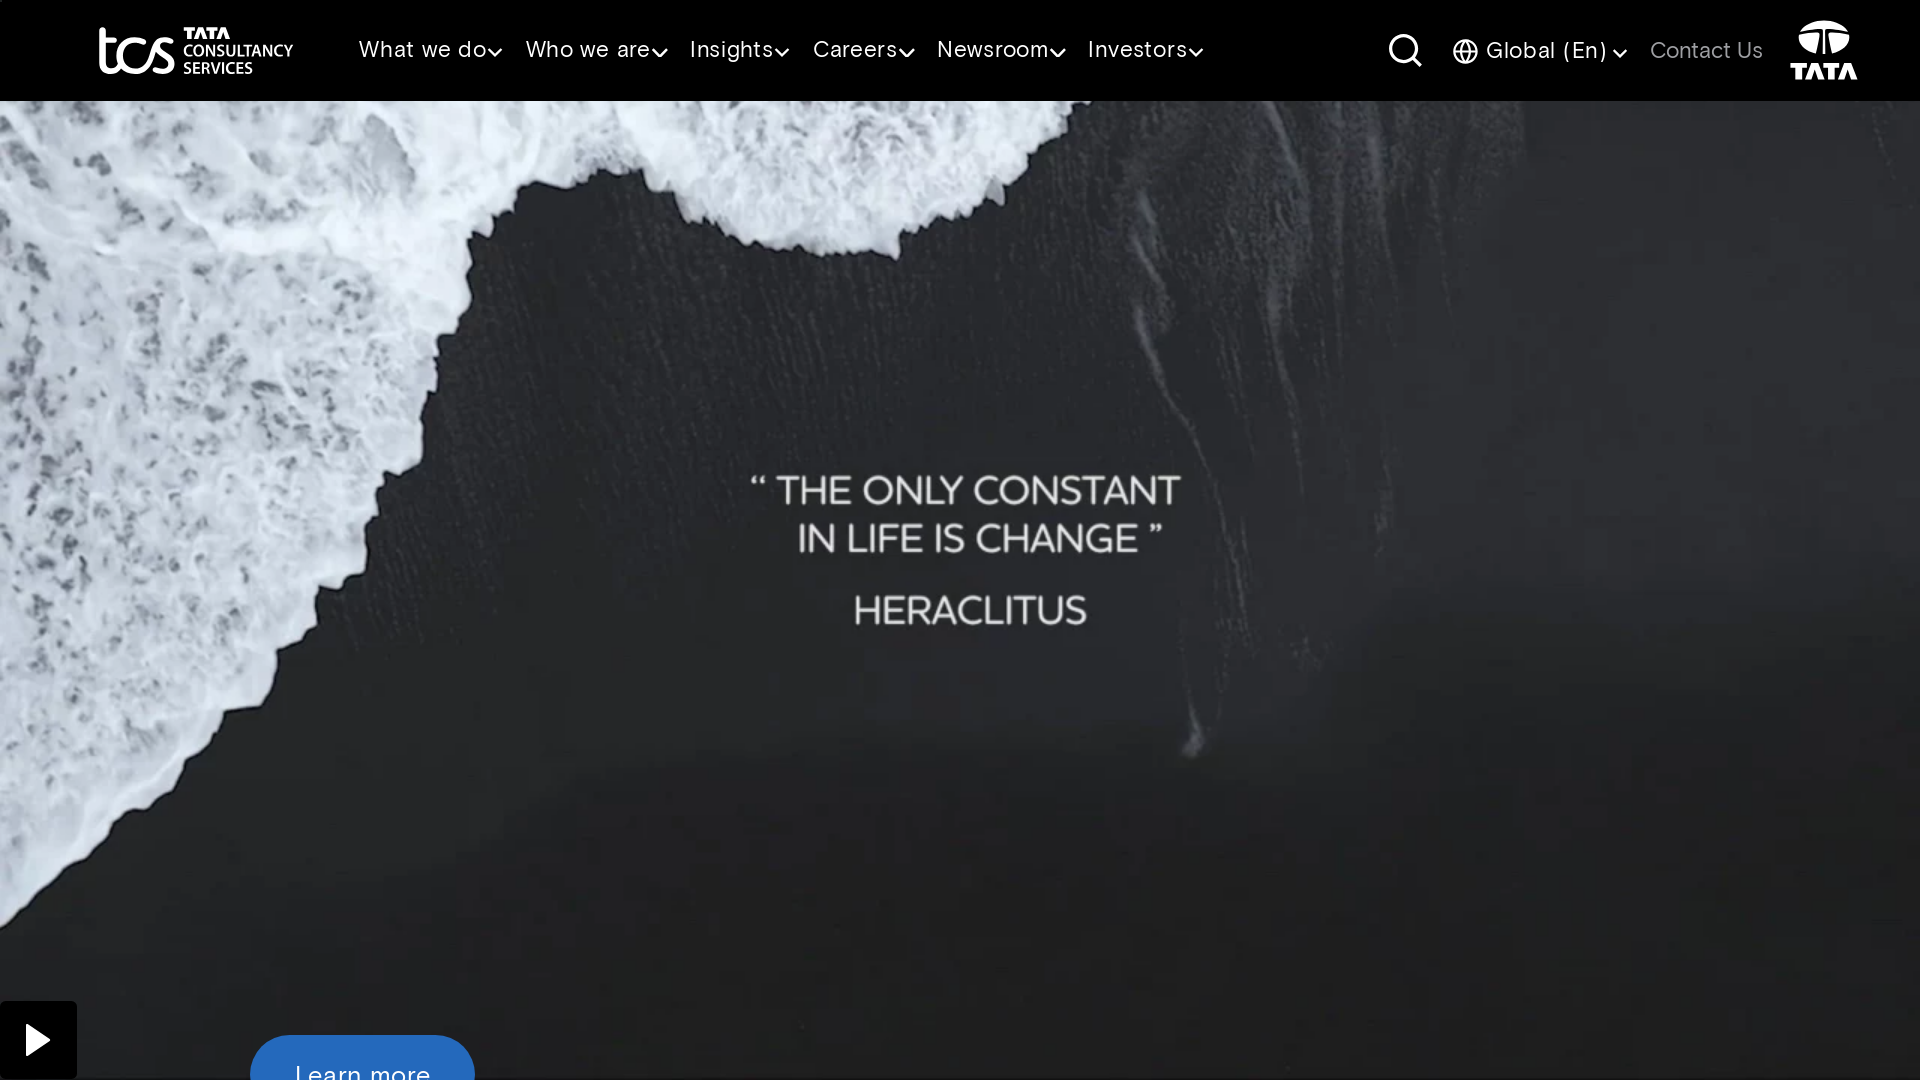

Retrieved all cookies after adding custom cookie
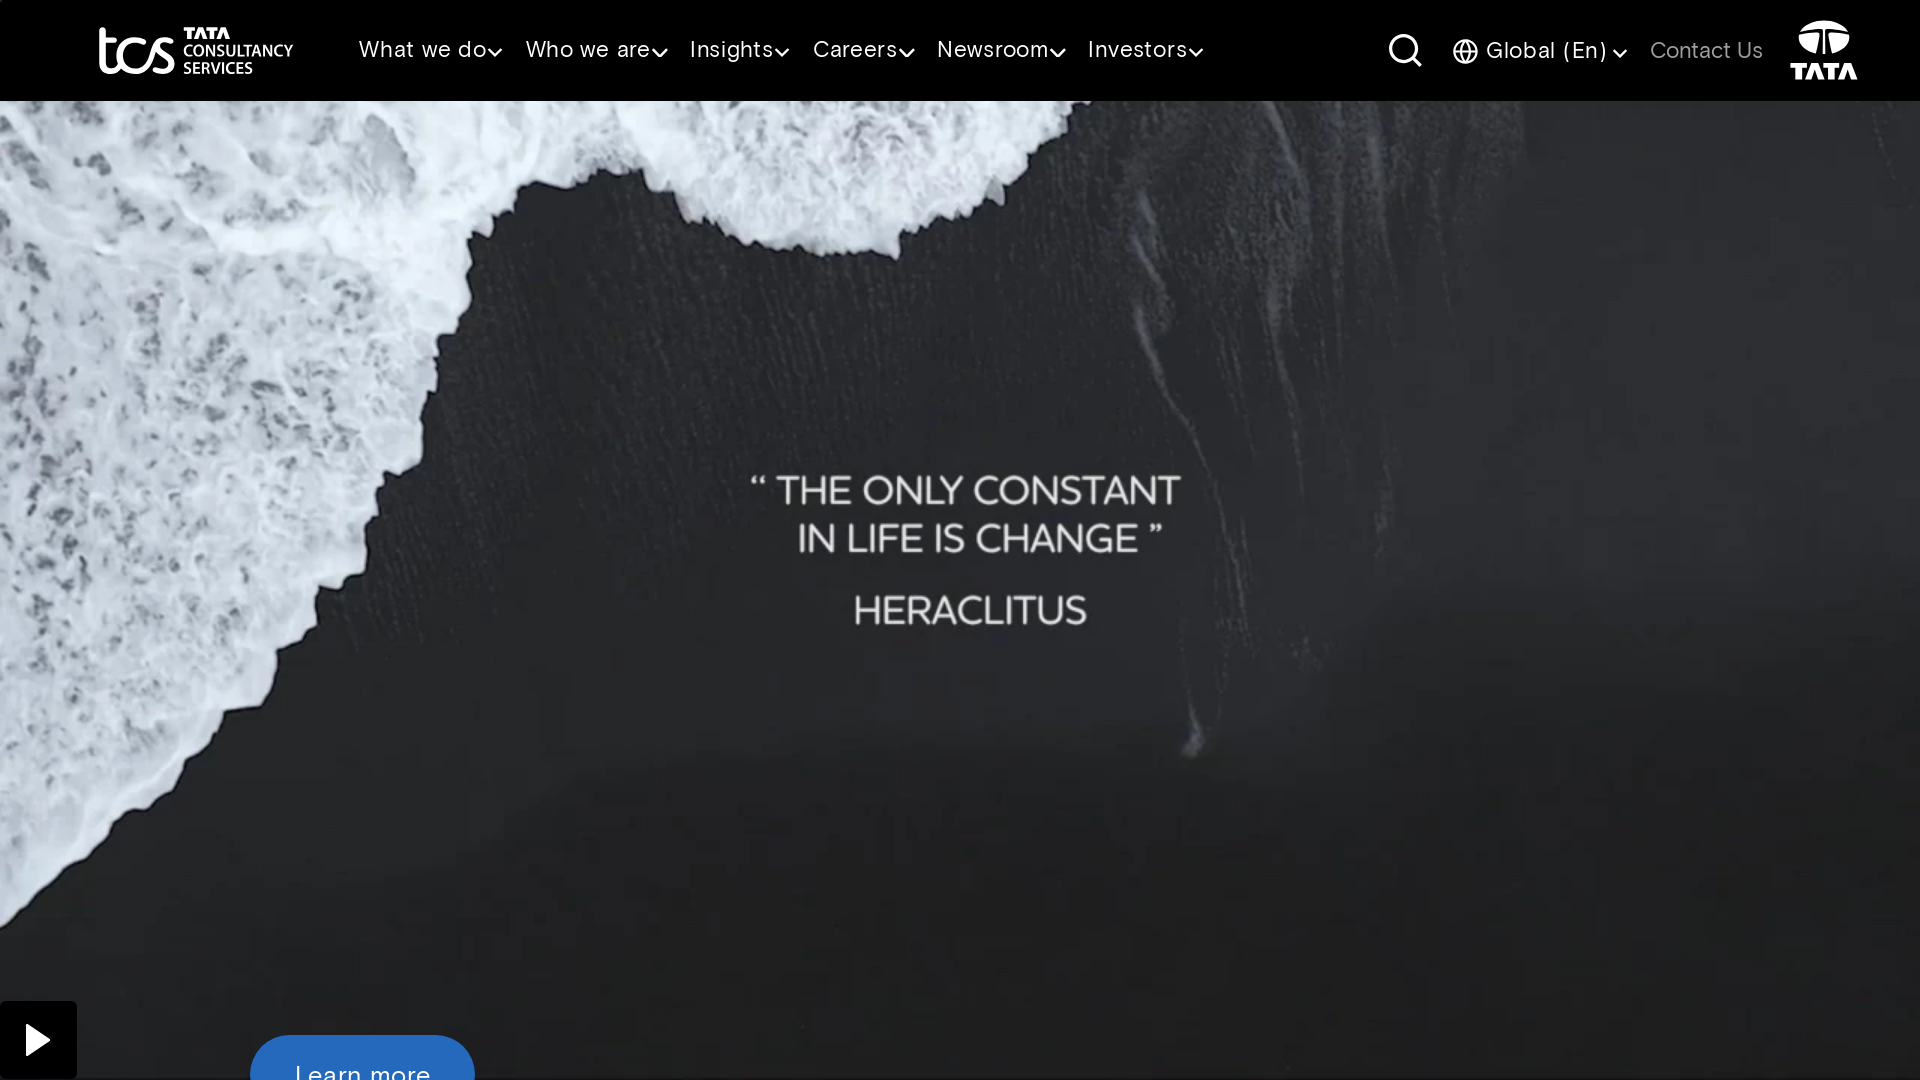

Cleared all cookies from context
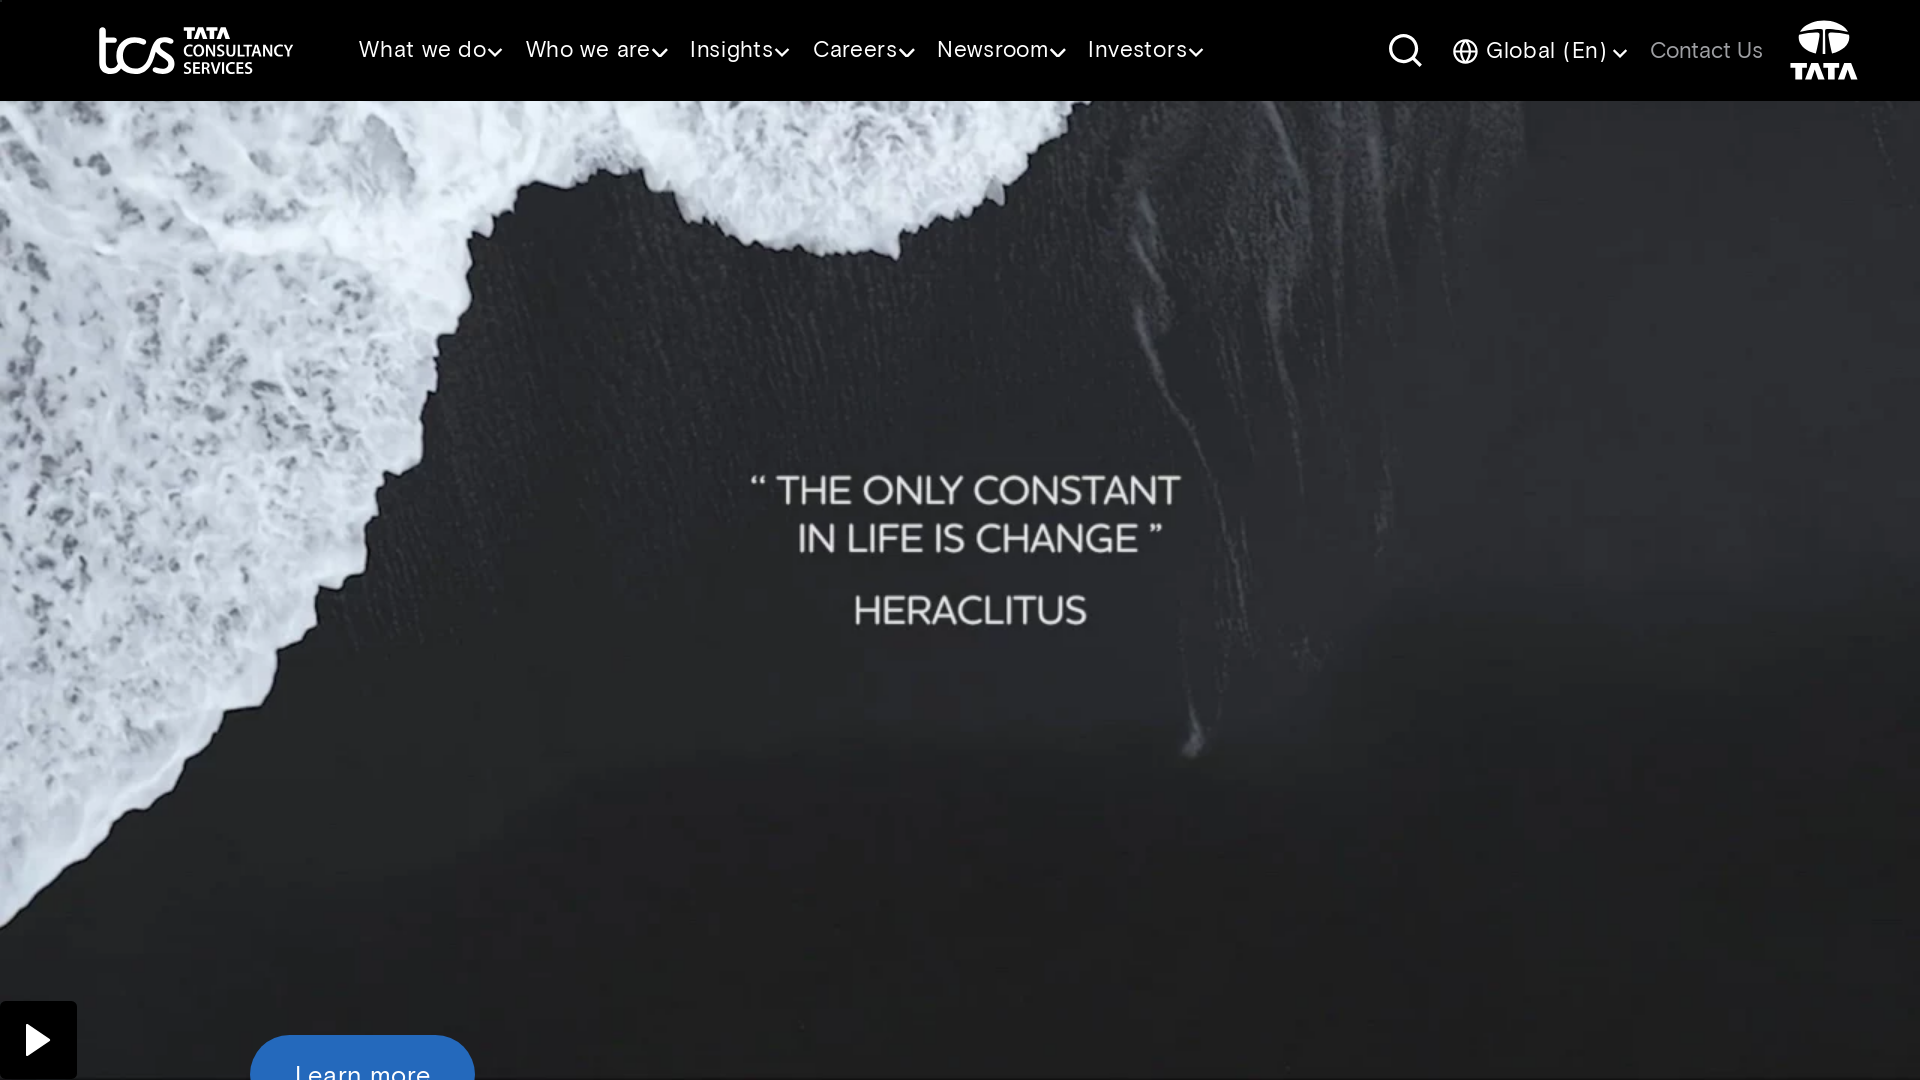

Retrieved all cookies after deletion to verify they were removed
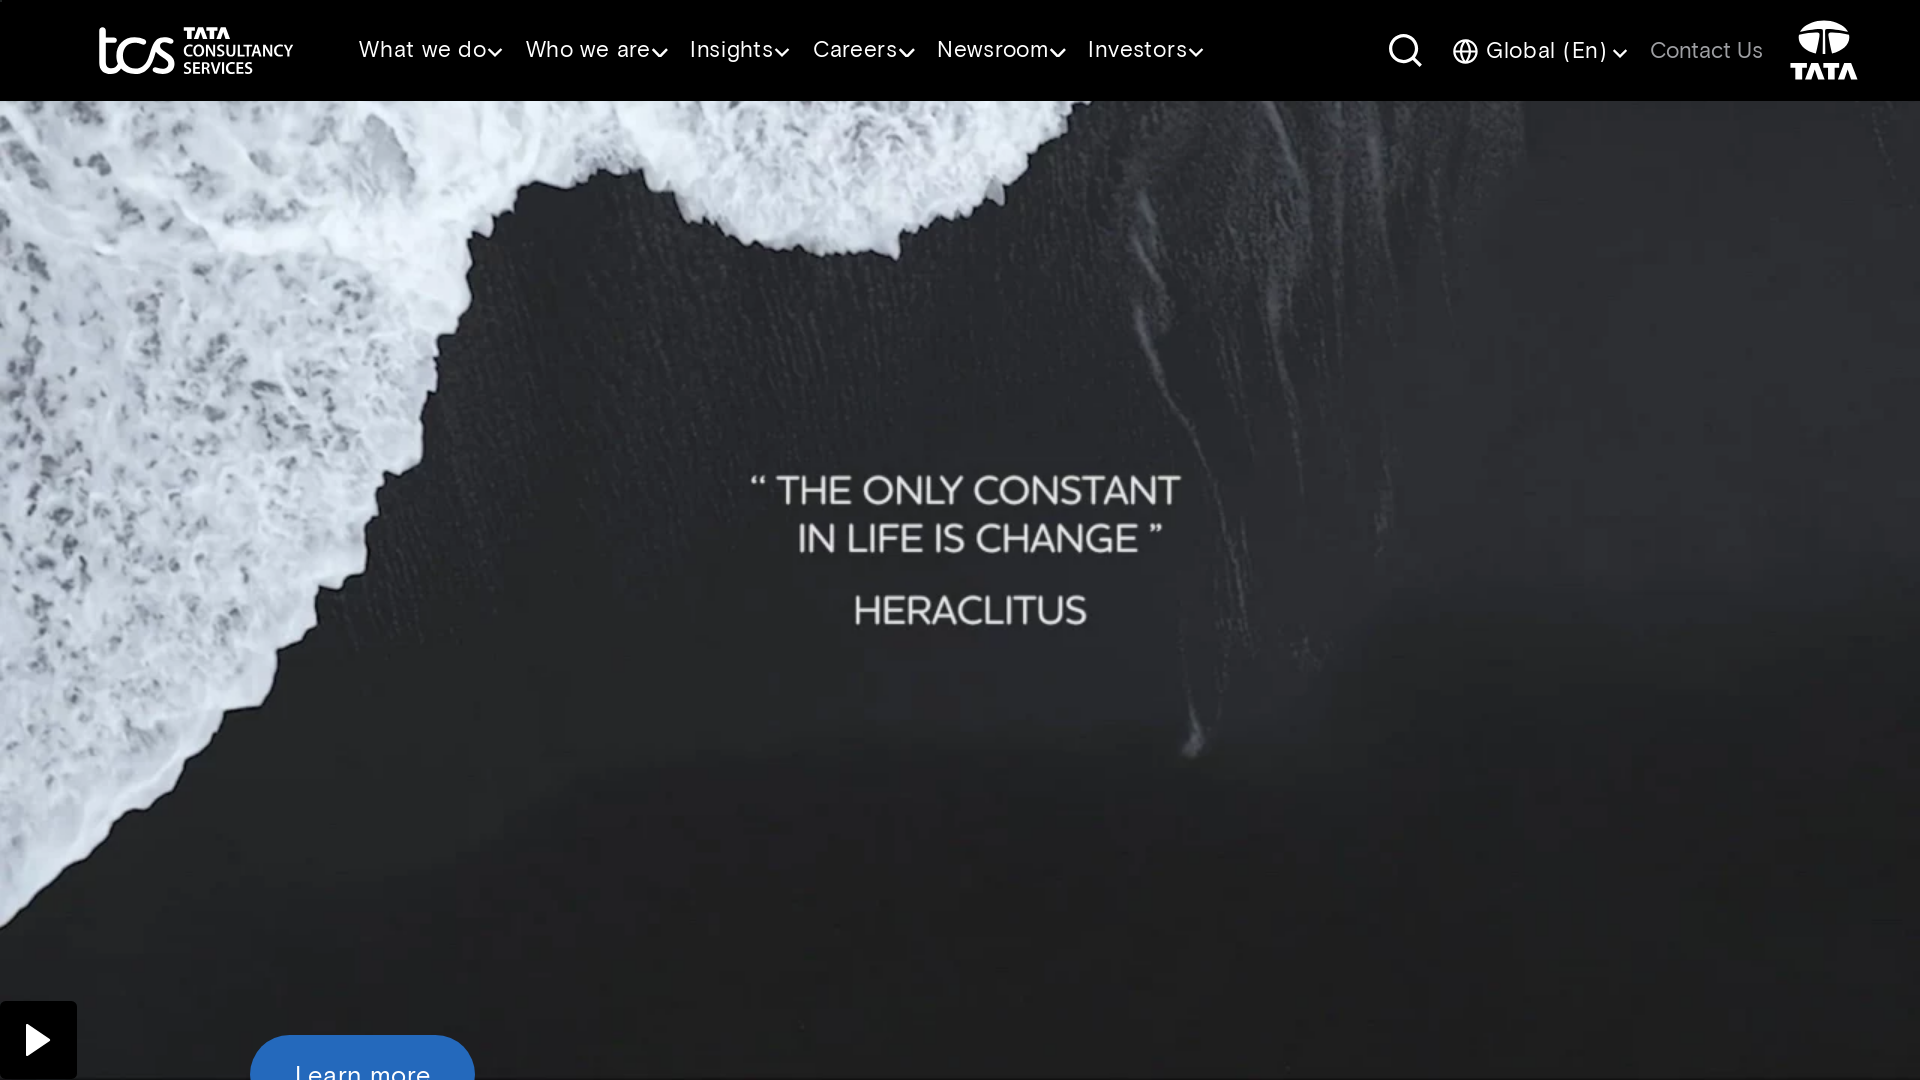

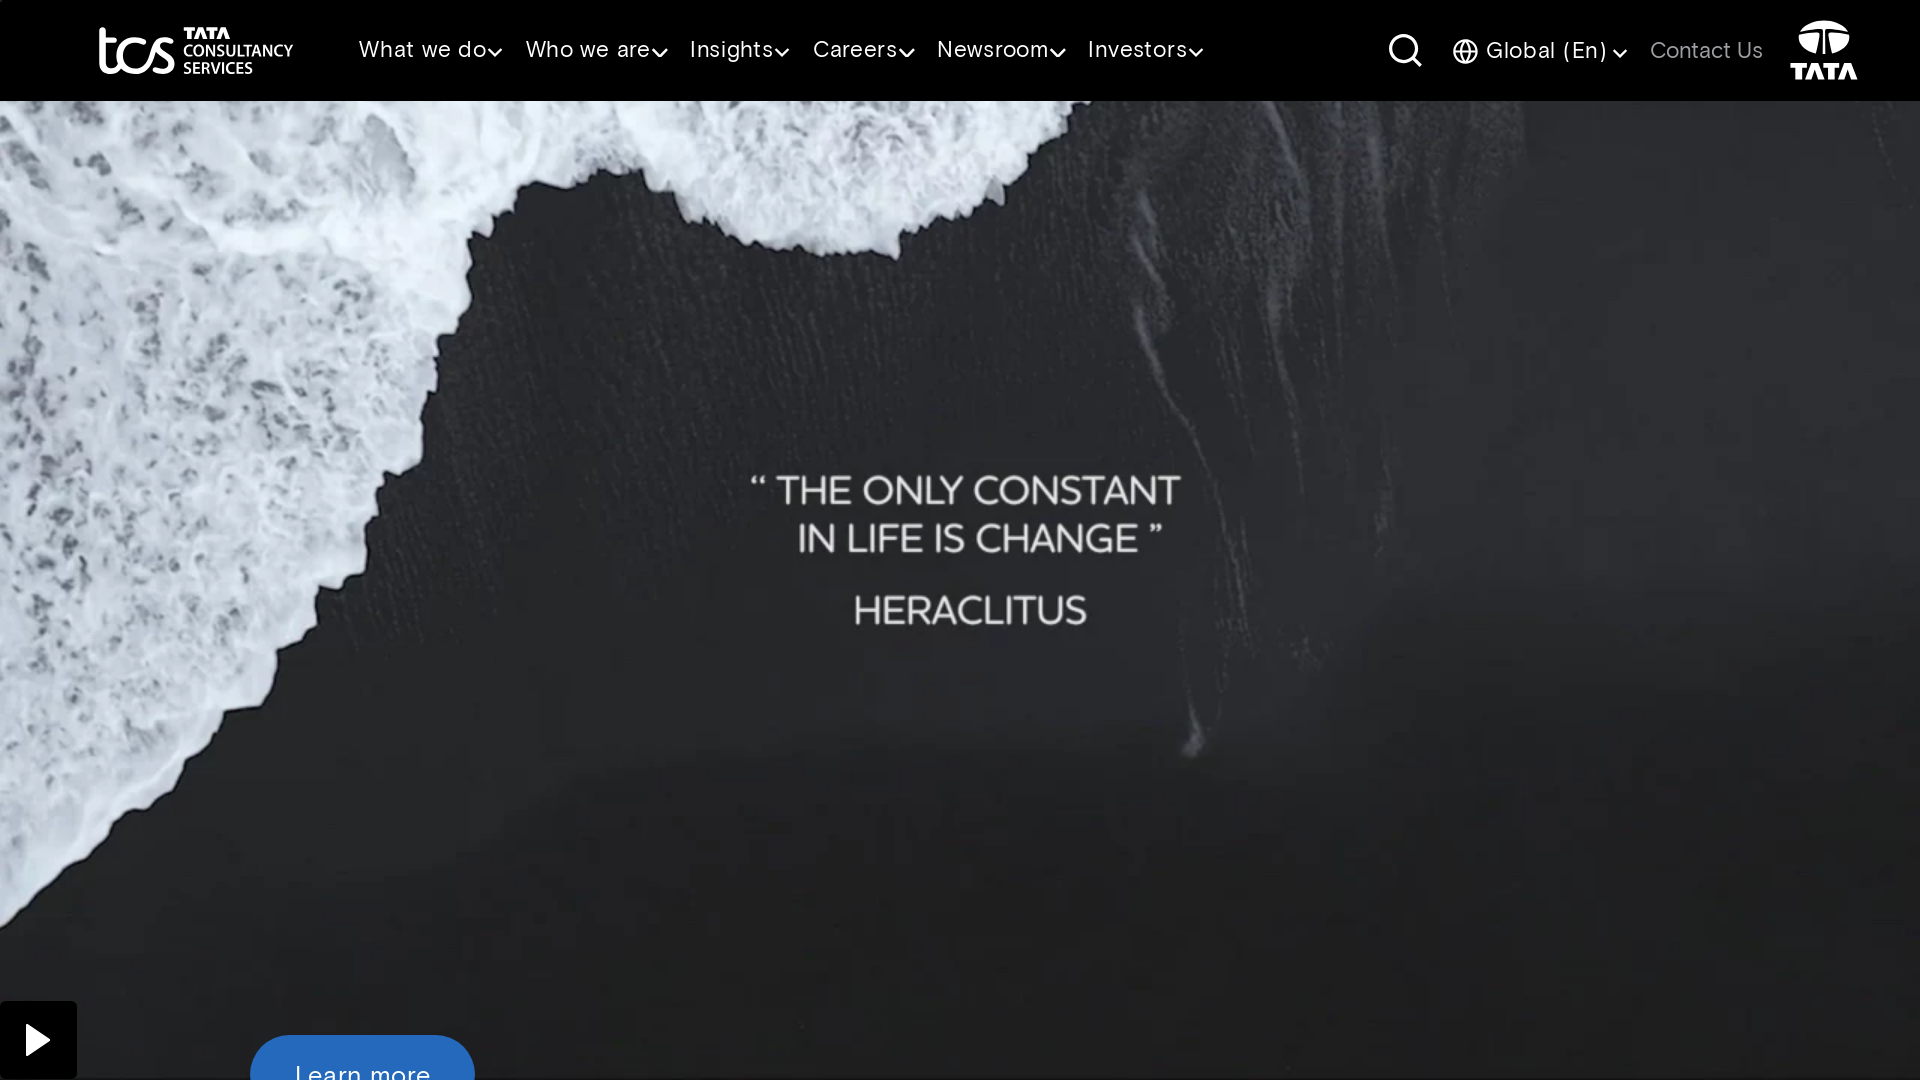